Tests sorting the Email column in ascending order by clicking the column header

Starting URL: http://the-internet.herokuapp.com/tables

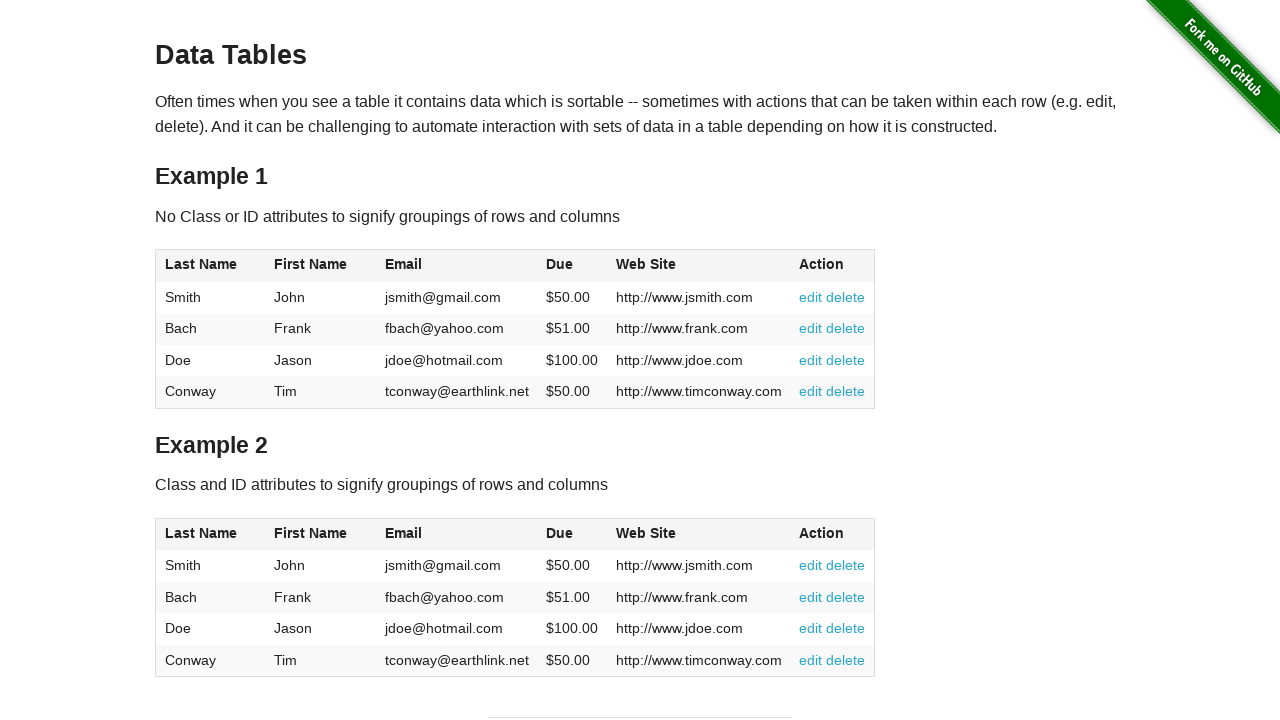

Clicked Email column header to sort in ascending order at (457, 266) on #table1 thead tr th:nth-of-type(3)
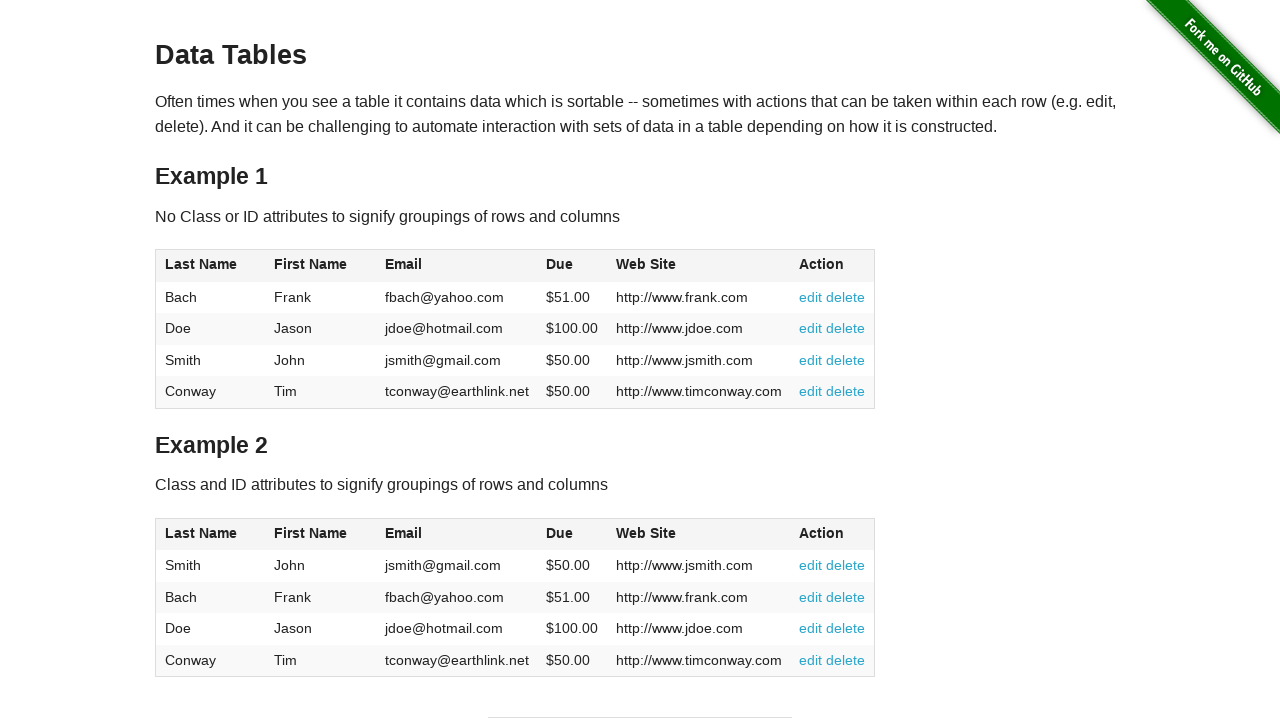

Table sorted by Email column
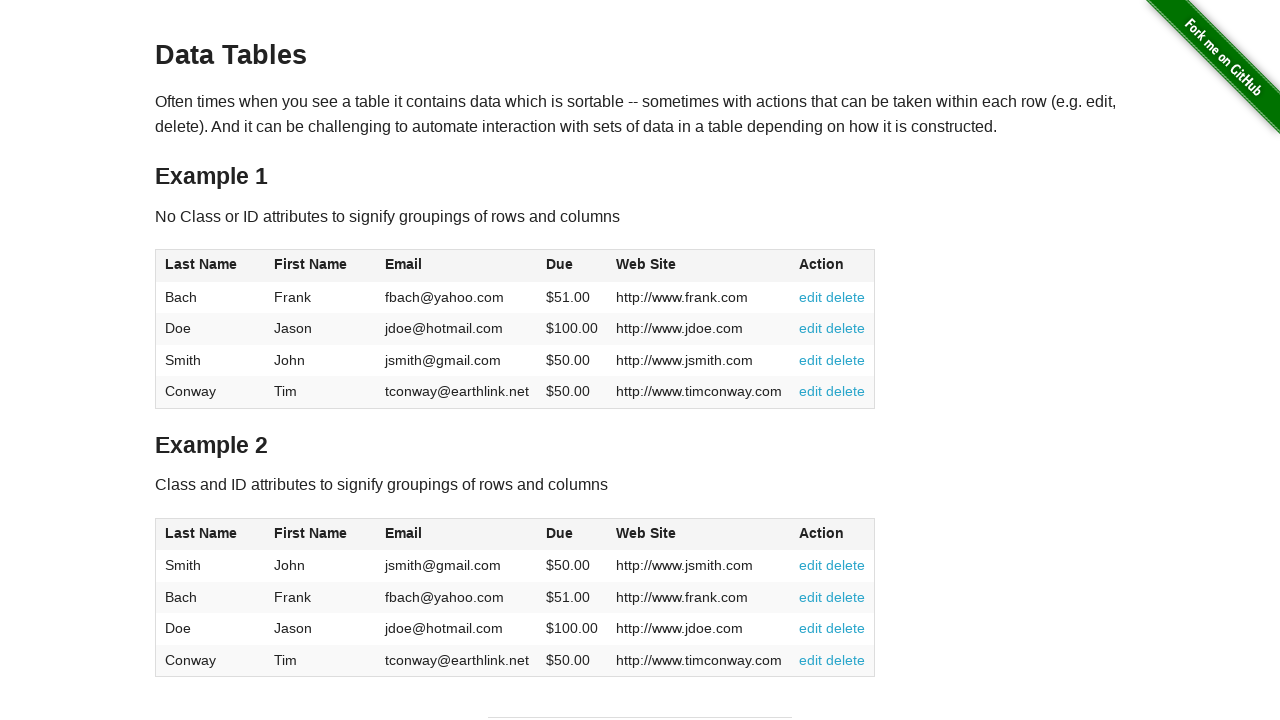

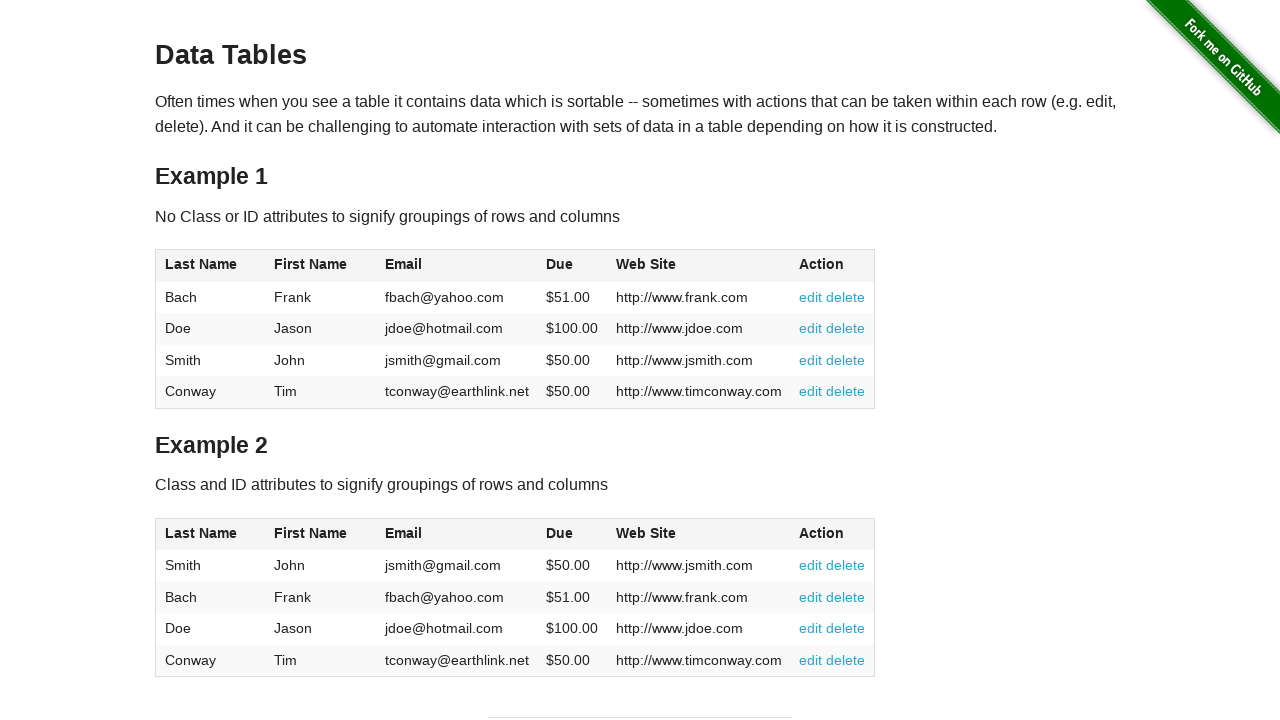